Tests username field with mixed case characters greater than 20

Starting URL: https://buggy.justtestit.org/register

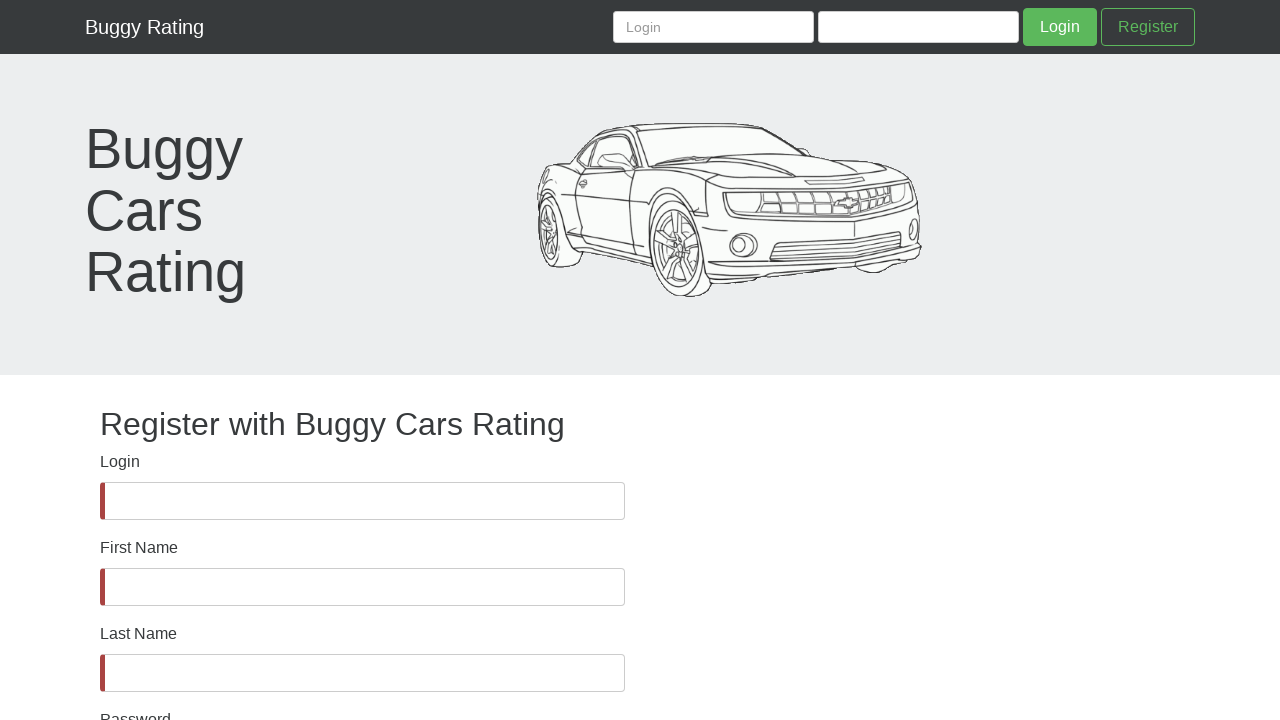

Username field is visible and ready
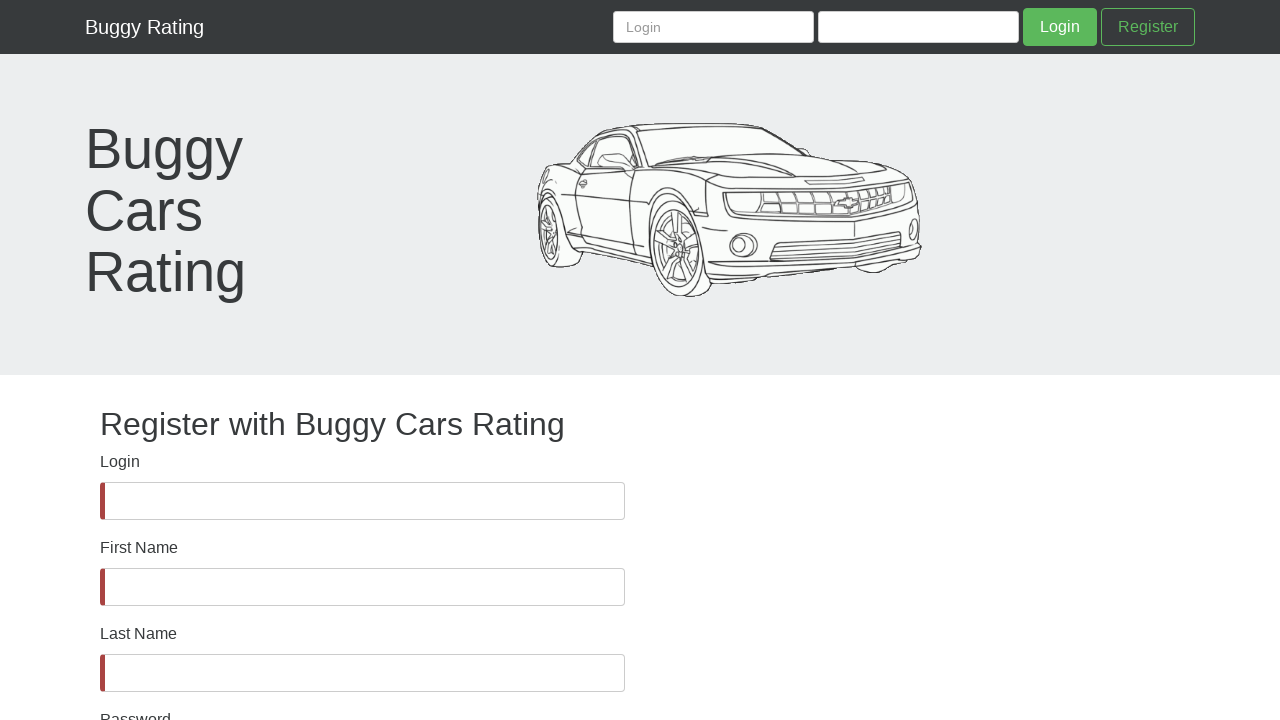

Filled username field with mixed case string 'hiuhfuihhfihfuriJNRFCRJFIRJFIRJFJRFIJROIFJRIOFJ' (43 characters) on #username
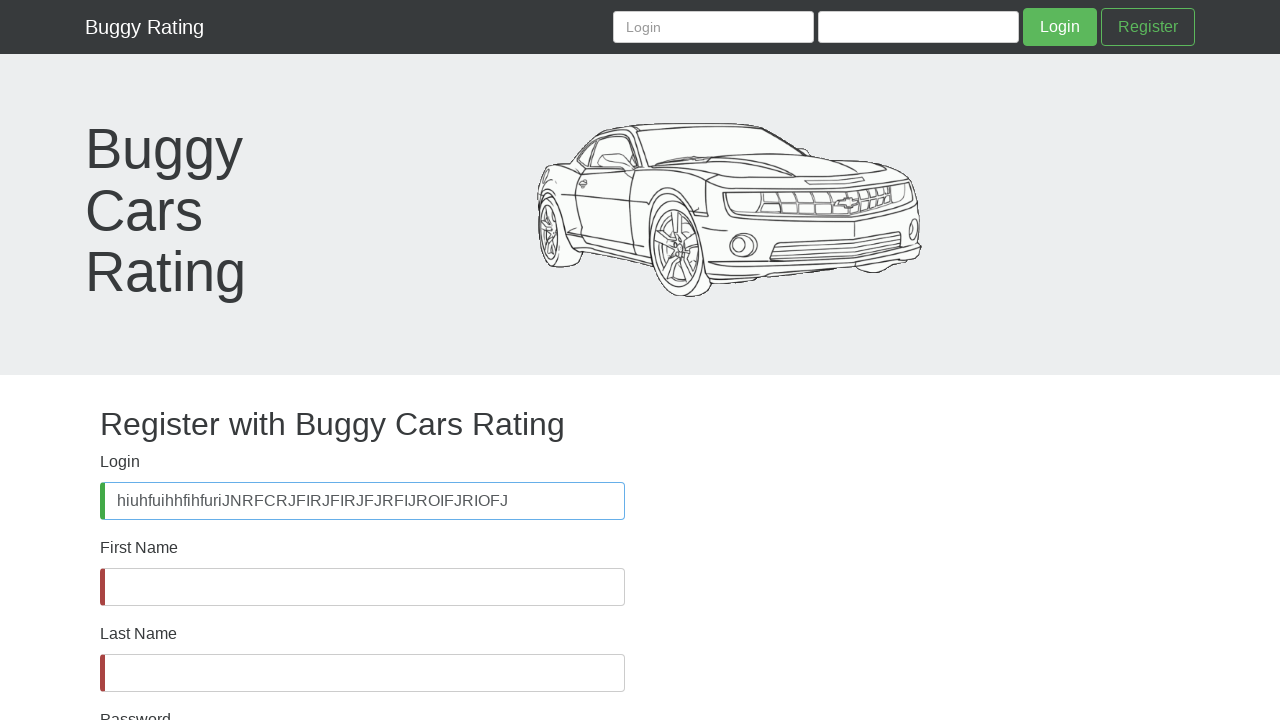

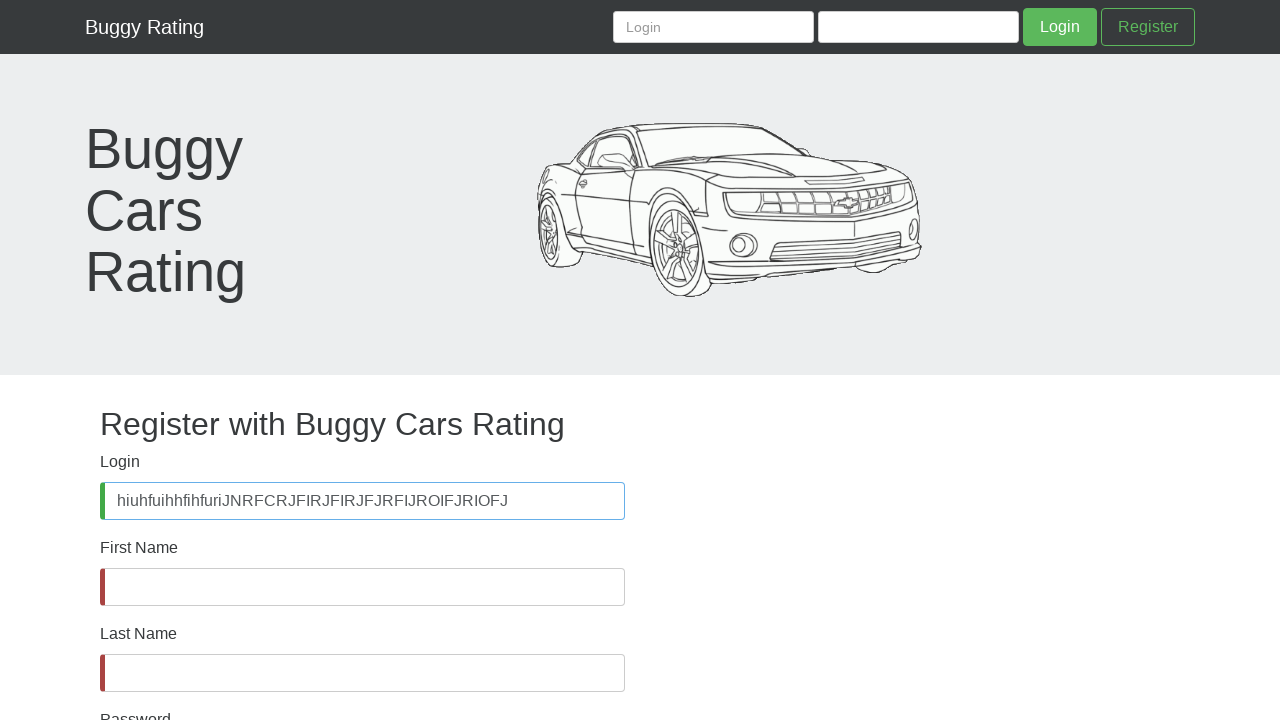